Tests the registration form validation by attempting to submit with empty username and password fields, and verifying that an appropriate error alert is displayed.

Starting URL: https://www.demoblaze.com/index.html

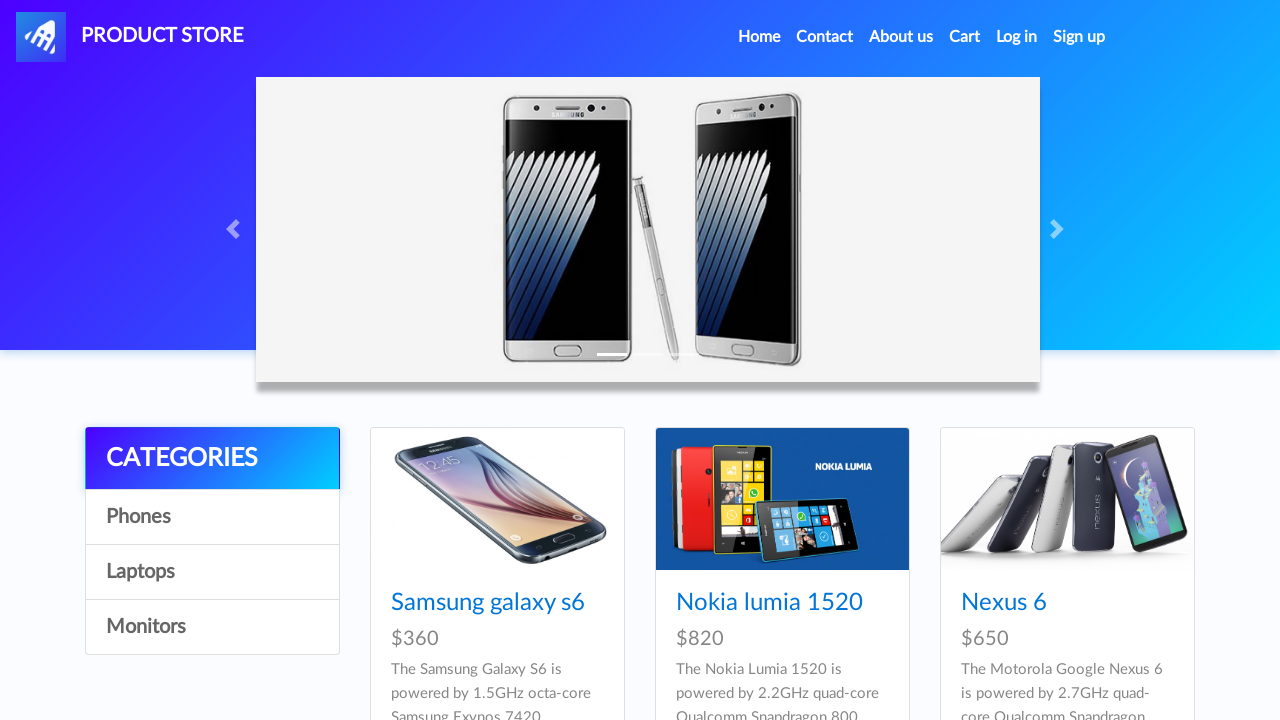

Clicked Sign Up button to open registration modal at (1079, 37) on #signin2
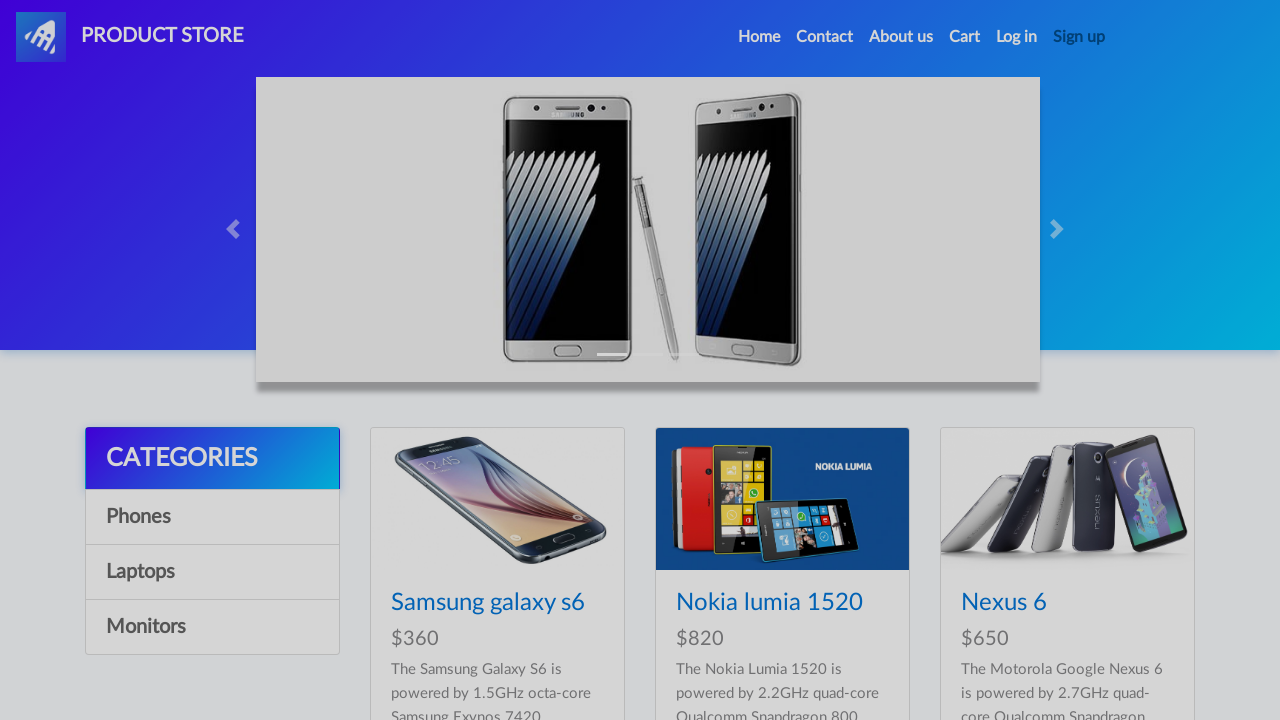

Registration modal appeared with username field visible
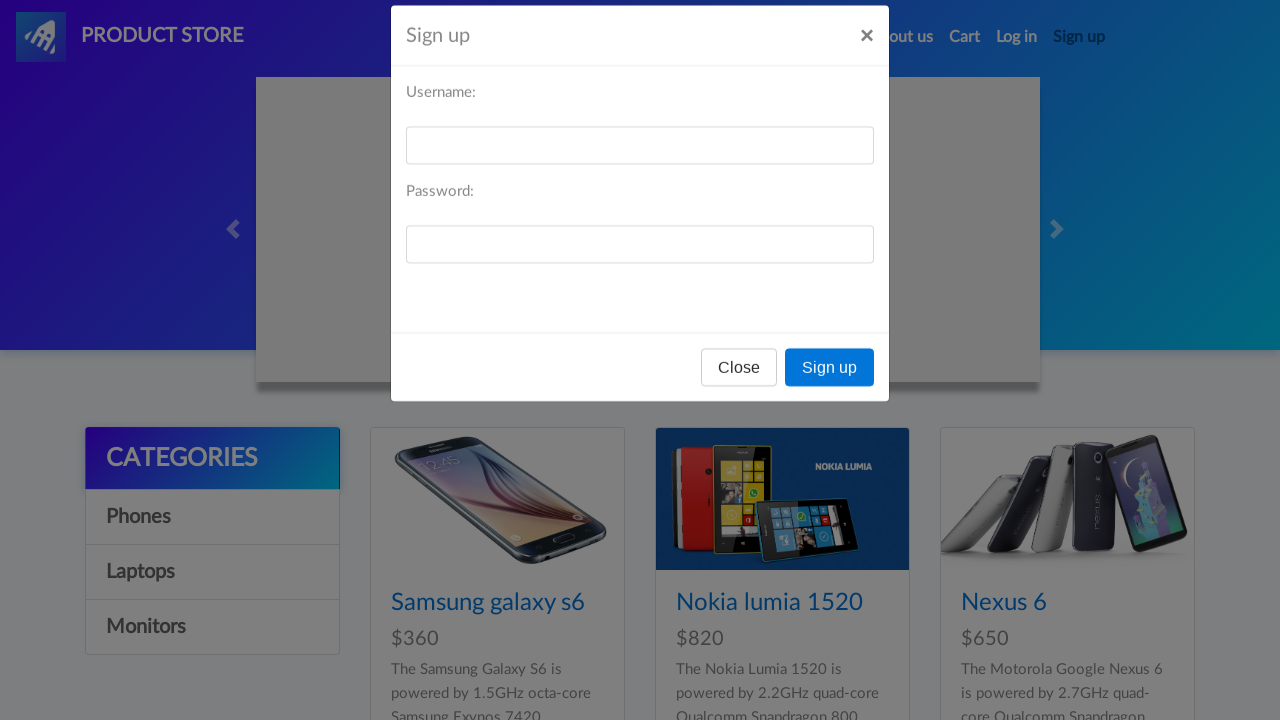

Left username field empty on #sign-username
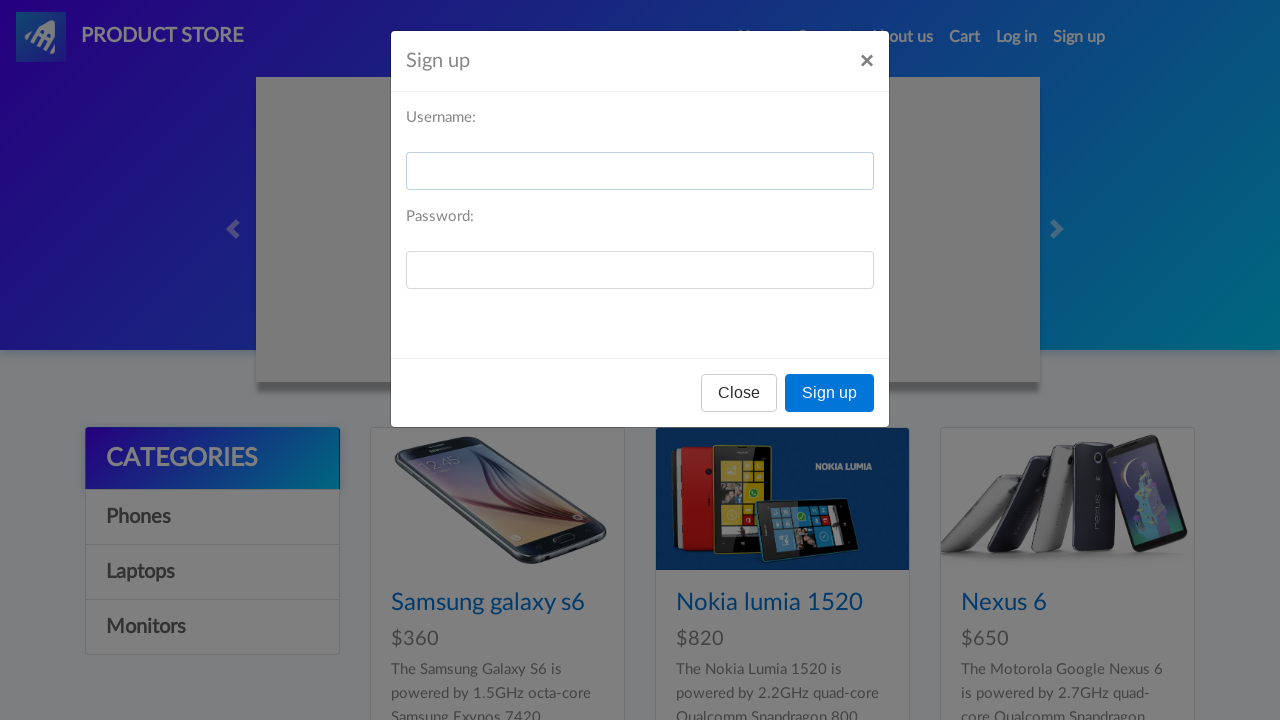

Left password field empty on #sign-password
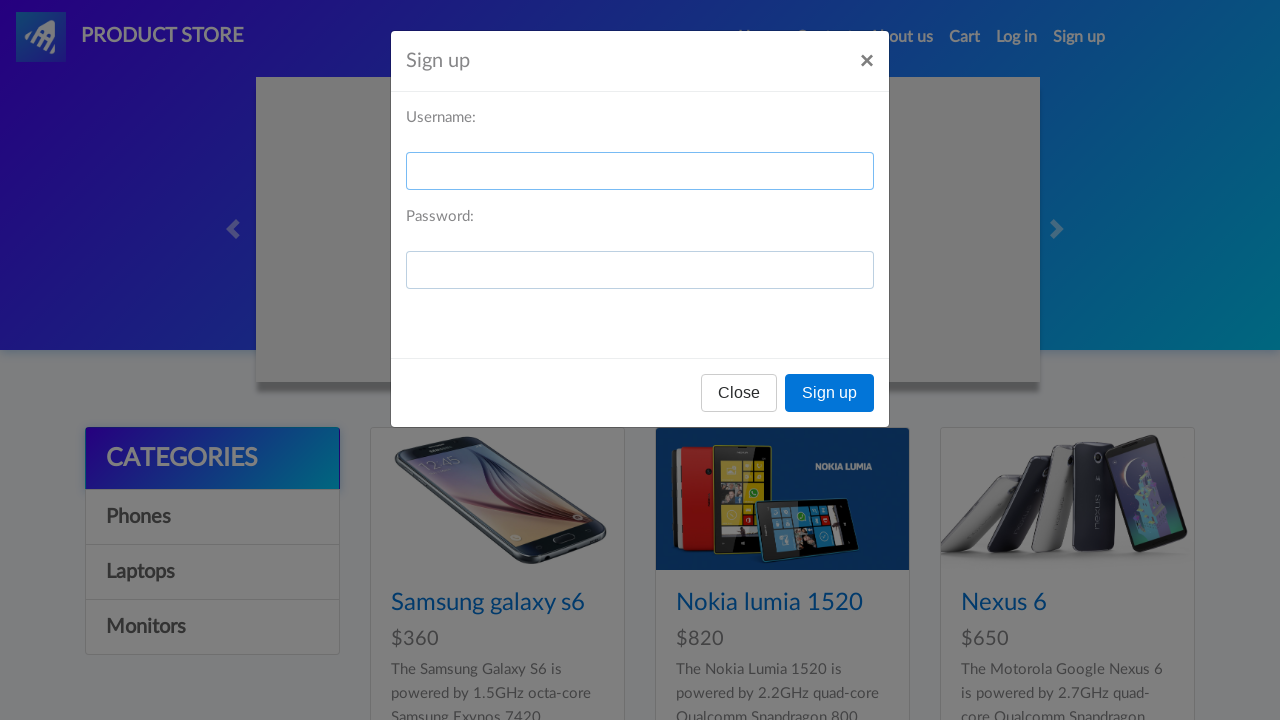

Clicked Sign Up submit button with empty fields at (830, 393) on xpath=//*[@id='signInModal']//button[text()='Sign up']
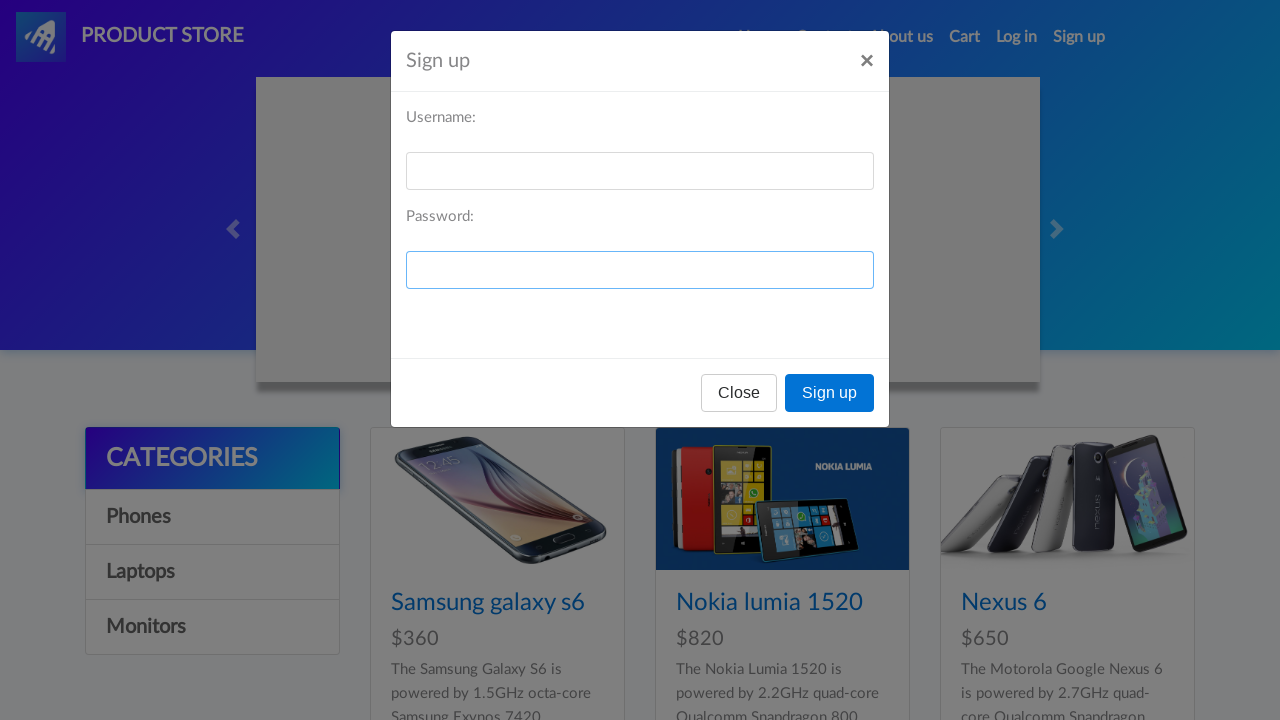

Set up initial dialog handler
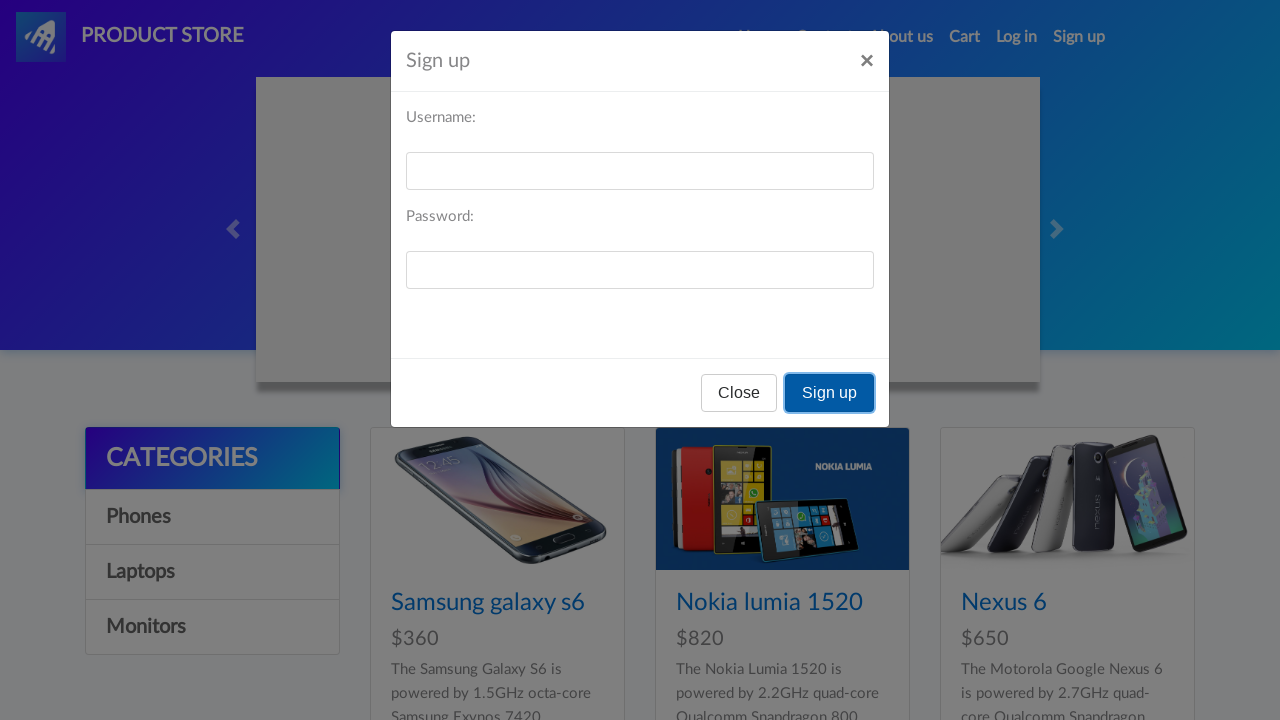

Set up dialog handler to verify error message
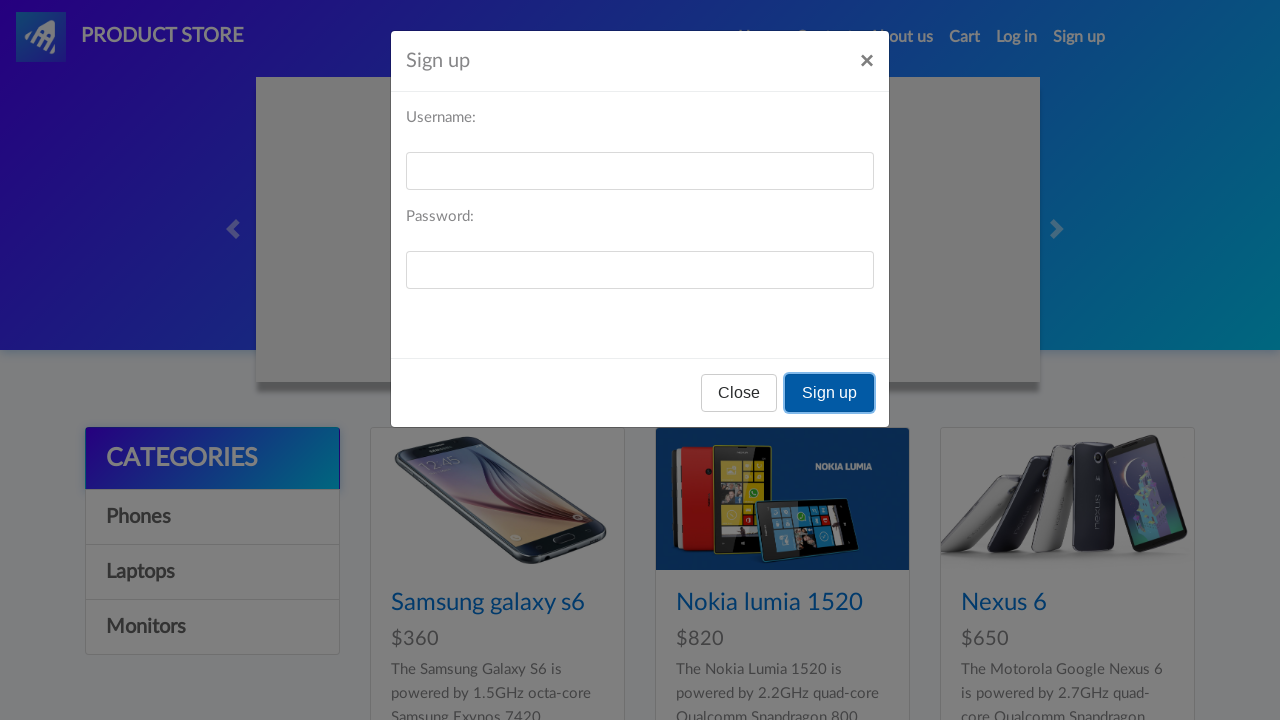

Clicked Sign Up button again to trigger alert dialog at (830, 393) on xpath=/html/body/div[2]/div/div/div[3]/button[2]
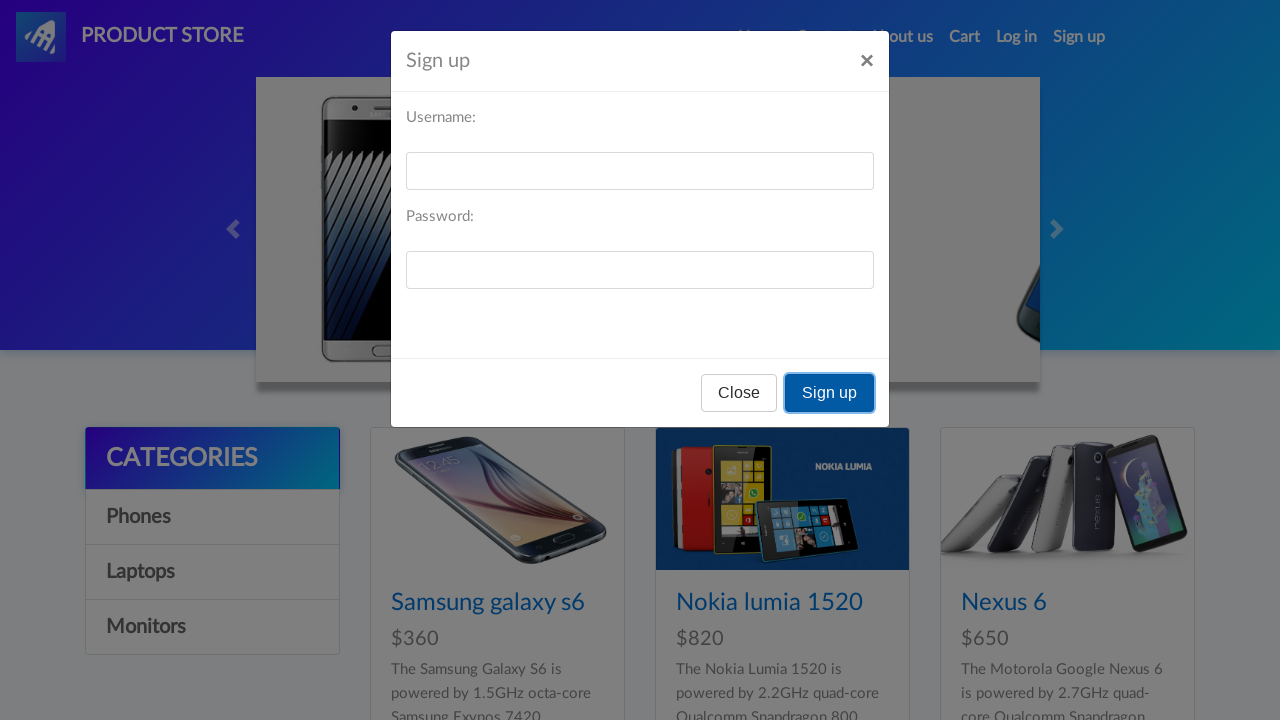

Waited for alert to be processed and verified error message displayed
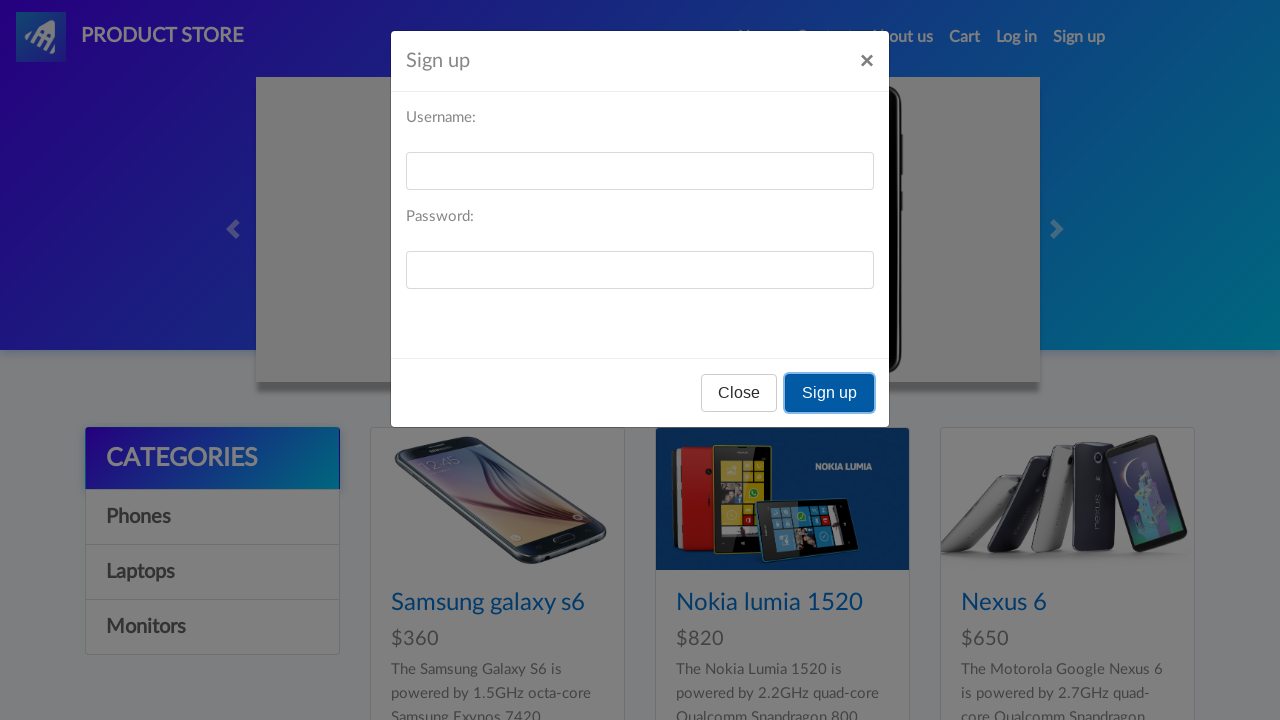

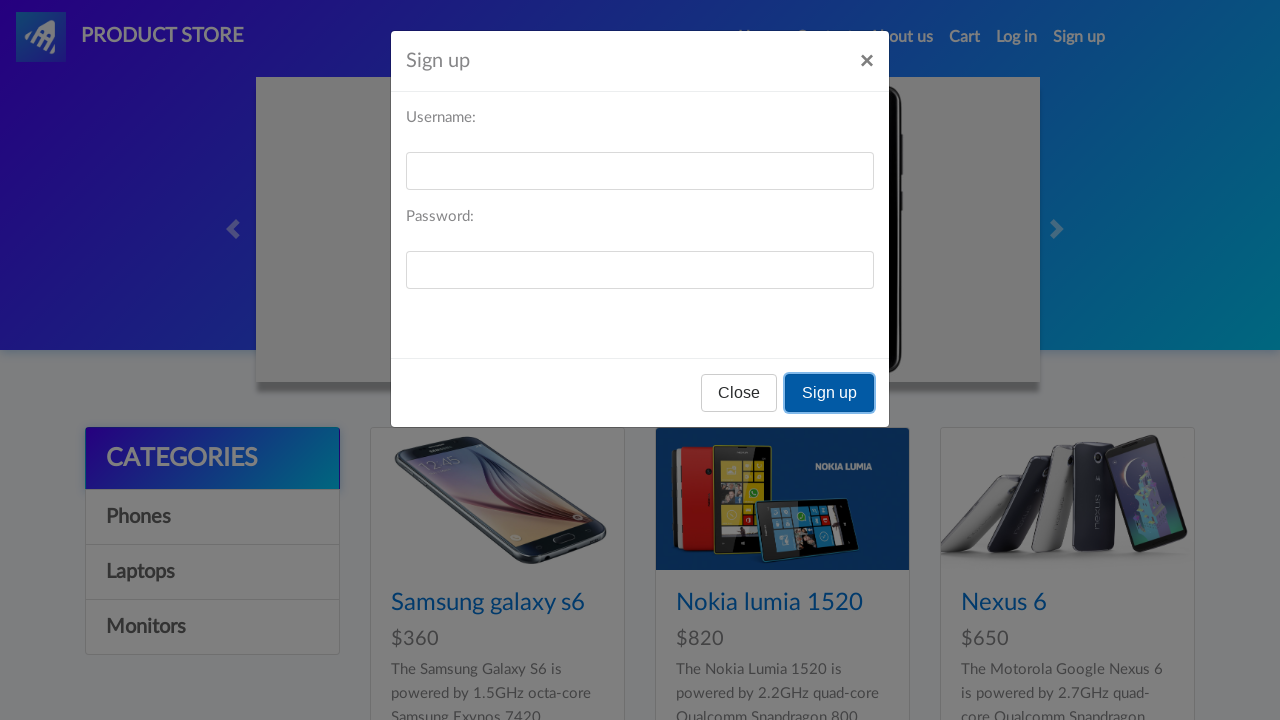